Tests explicit wait functionality by clicking a button that starts a timer and waiting for an element to become visible

Starting URL: http://seleniumpractise.blogspot.com/2016/08/how-to-use-explicit-wait-in-selenium.html

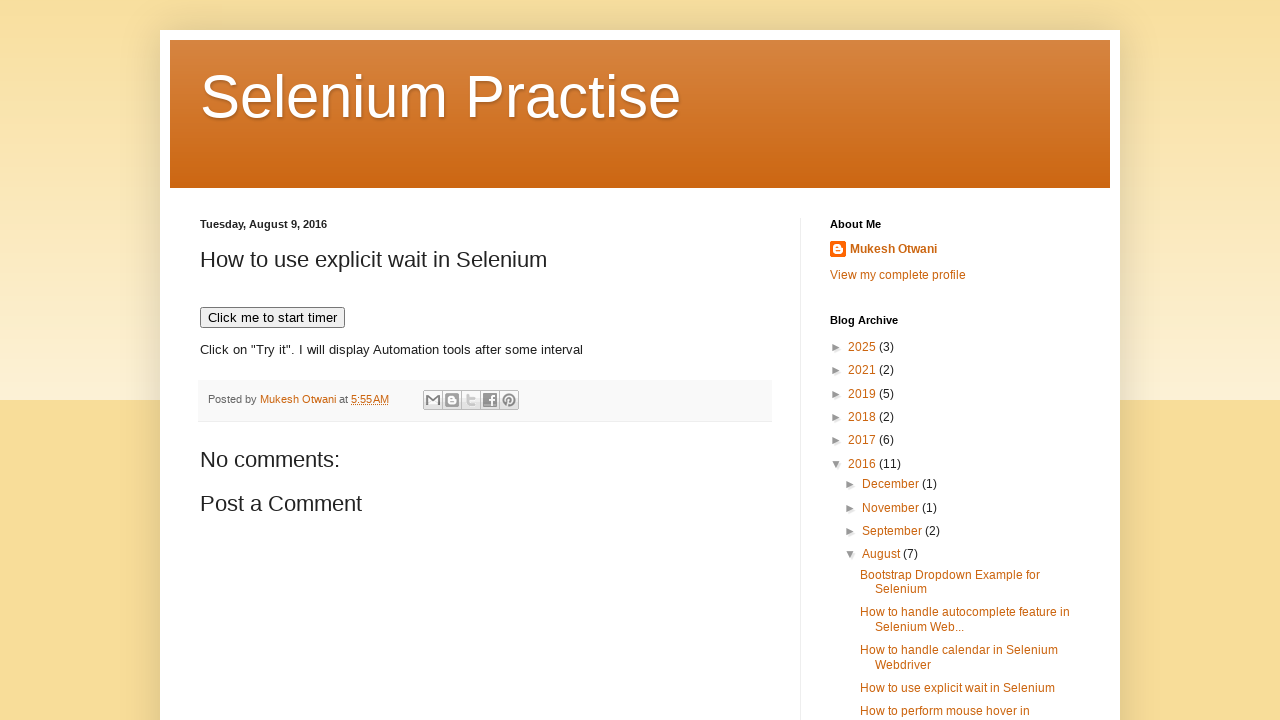

Navigated to explicit wait practice page
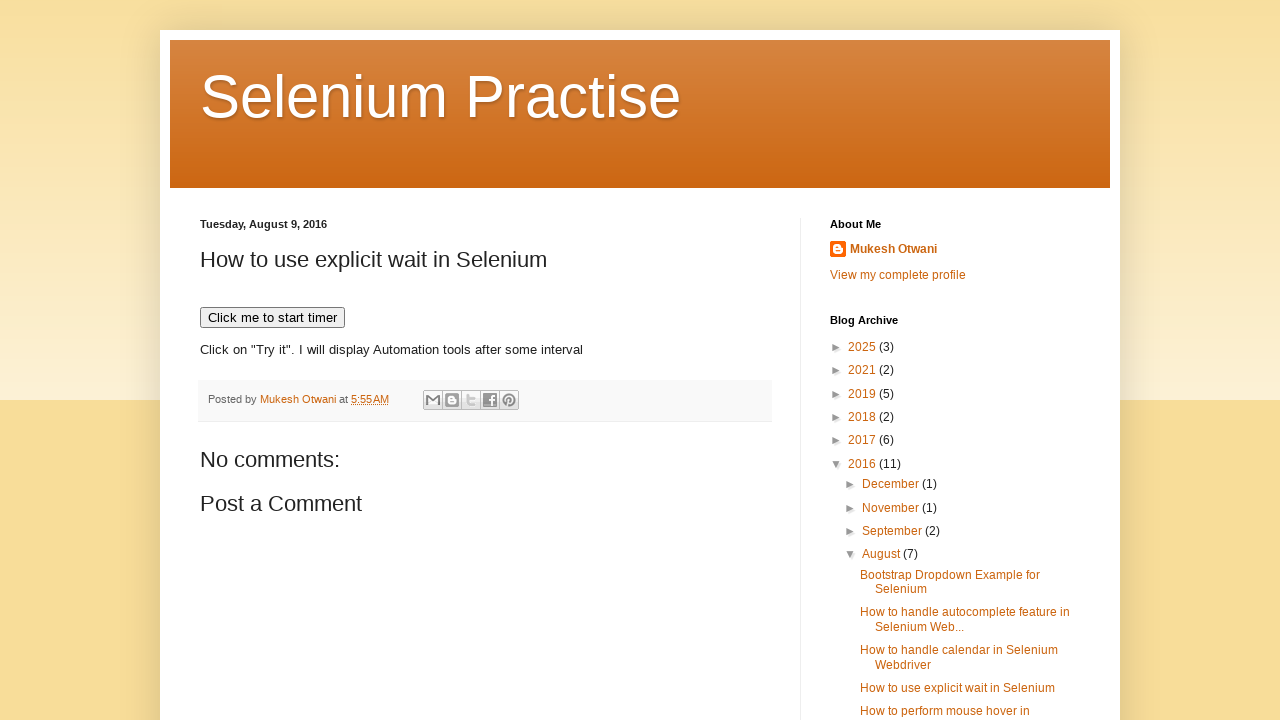

Clicked button to start timer at (272, 318) on xpath=//button[text()='Click me to start timer']
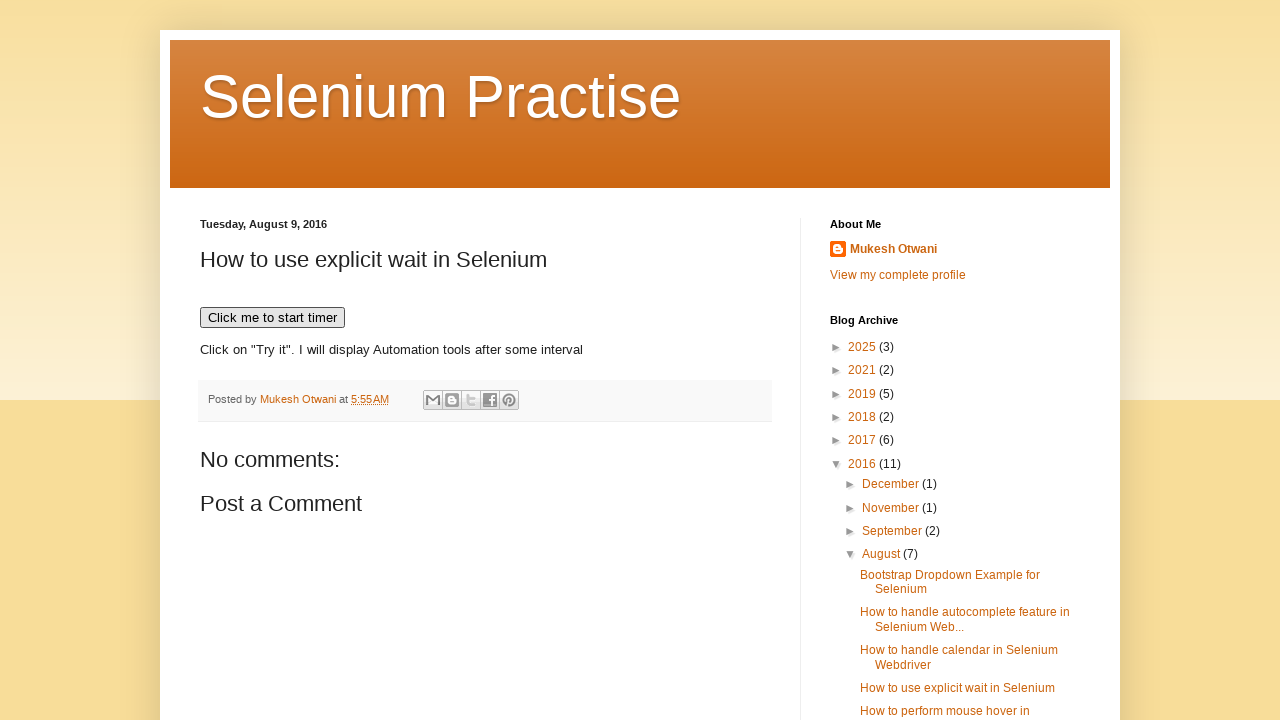

Waited for element with id 'demo' to become visible
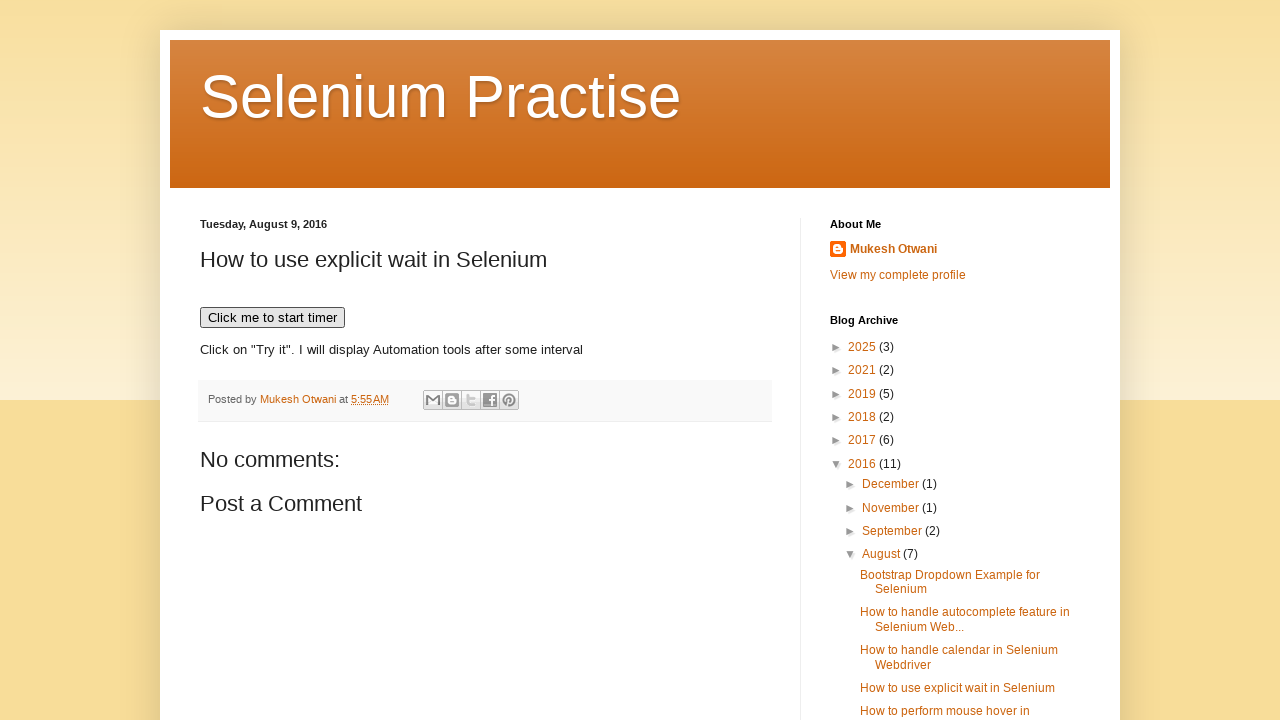

Located element with id 'demo'
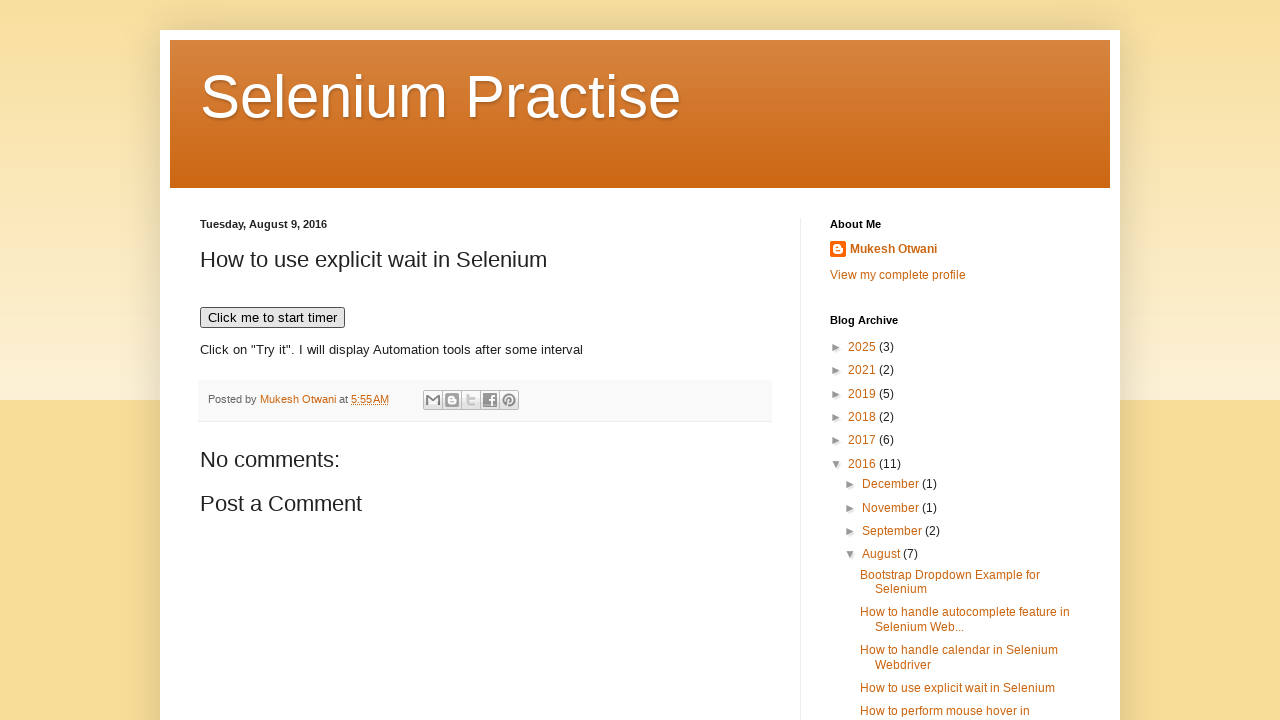

Element is visible
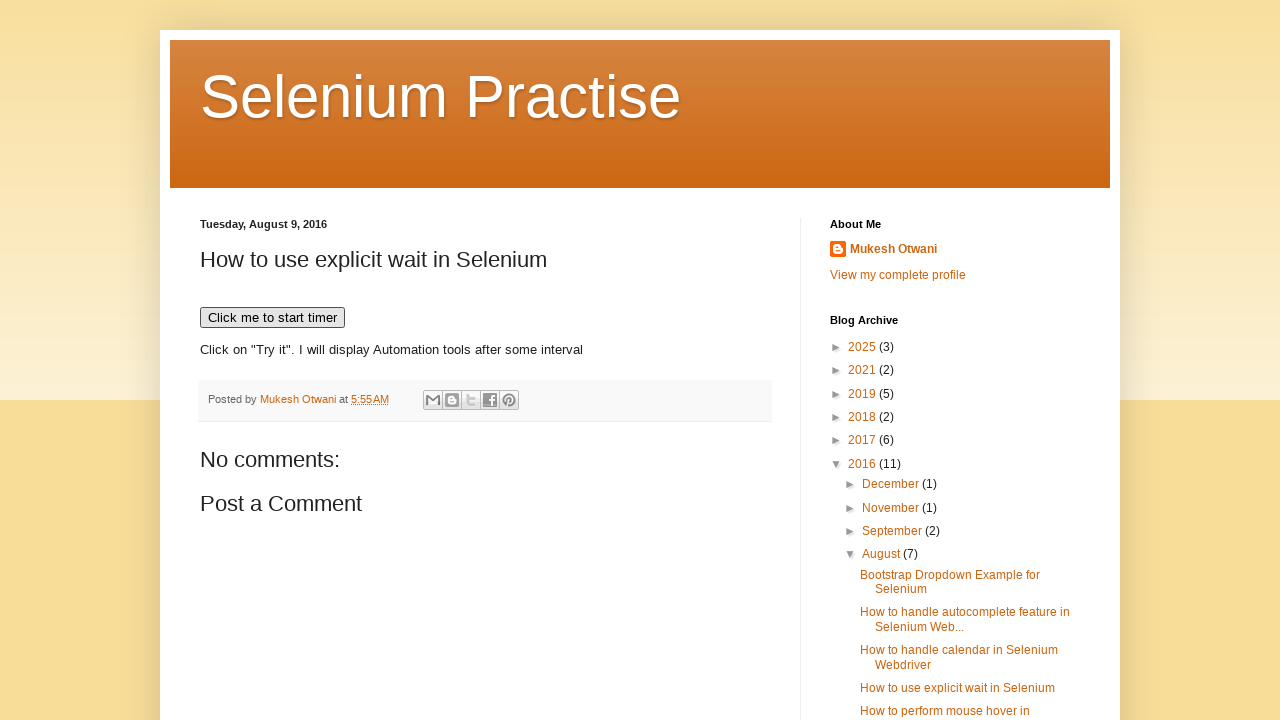

Retrieved element text: Click on "Try it". I will display Automation tools after some interval
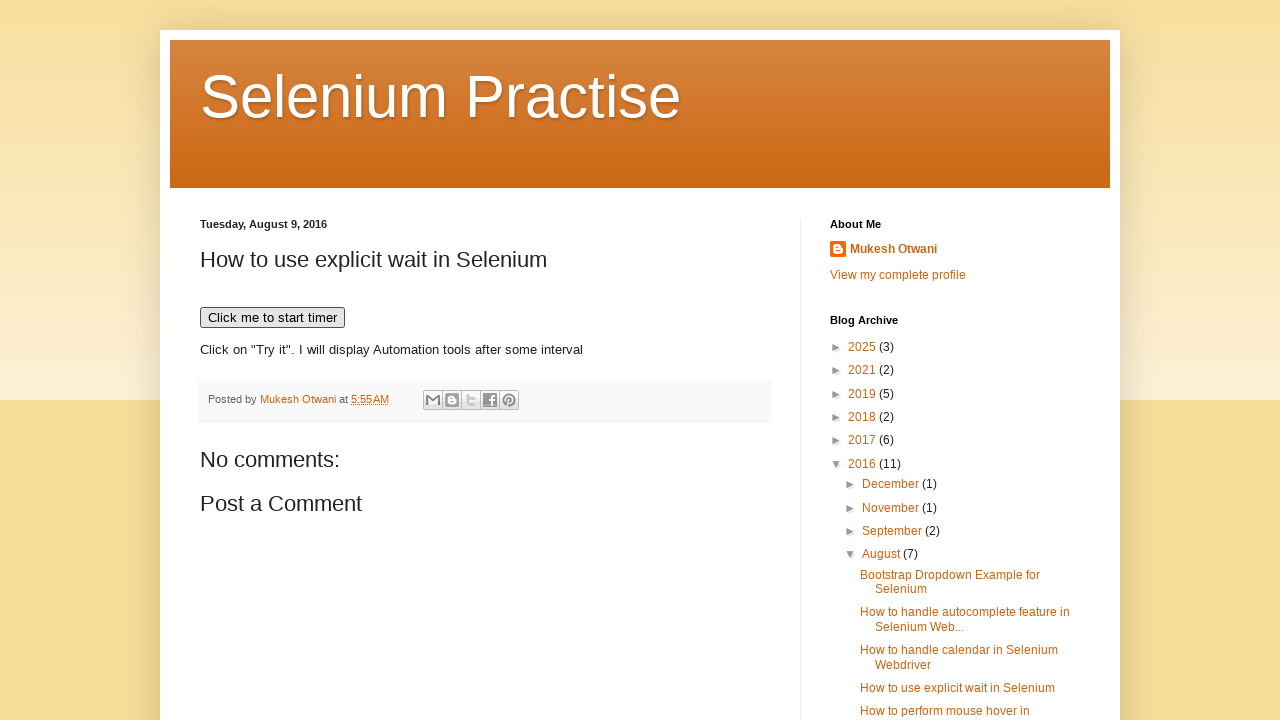

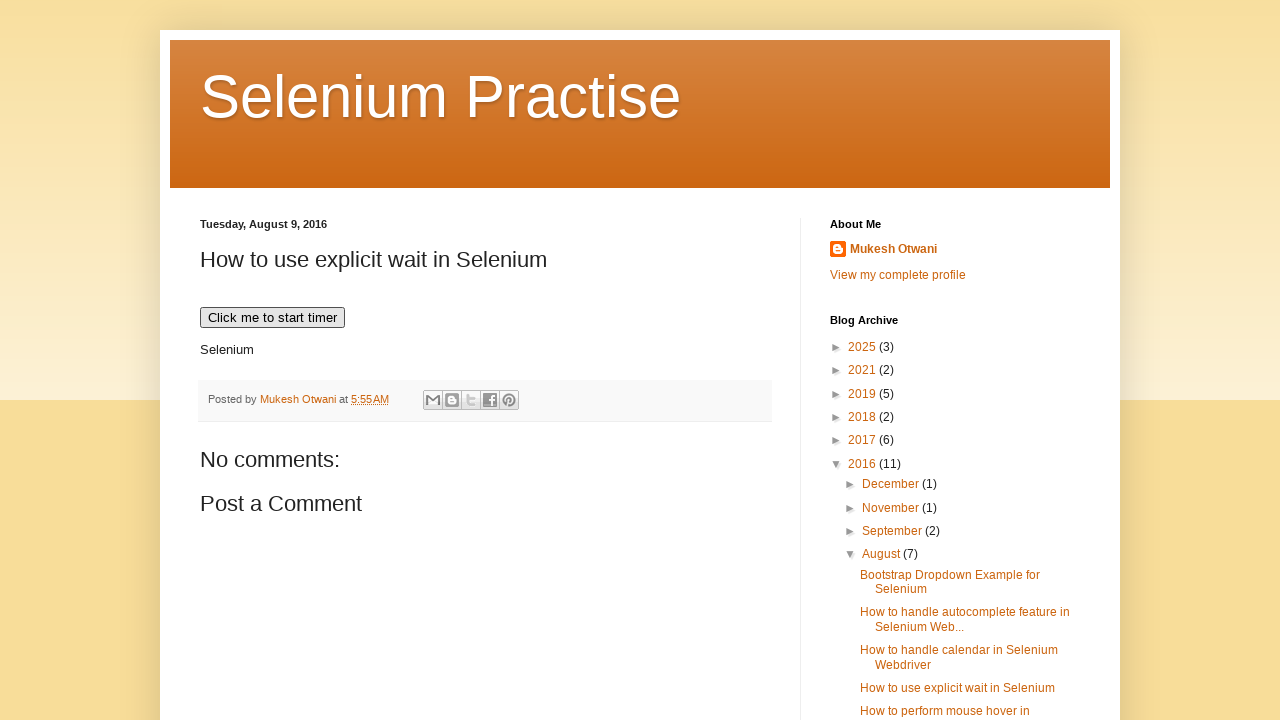